Tests the add-to-cart functionality on an e-commerce demo site by selecting an iPhone 12 product, clicking the 'Add to cart' button, and verifying the product appears in the shopping cart.

Starting URL: https://bstackdemo.com/

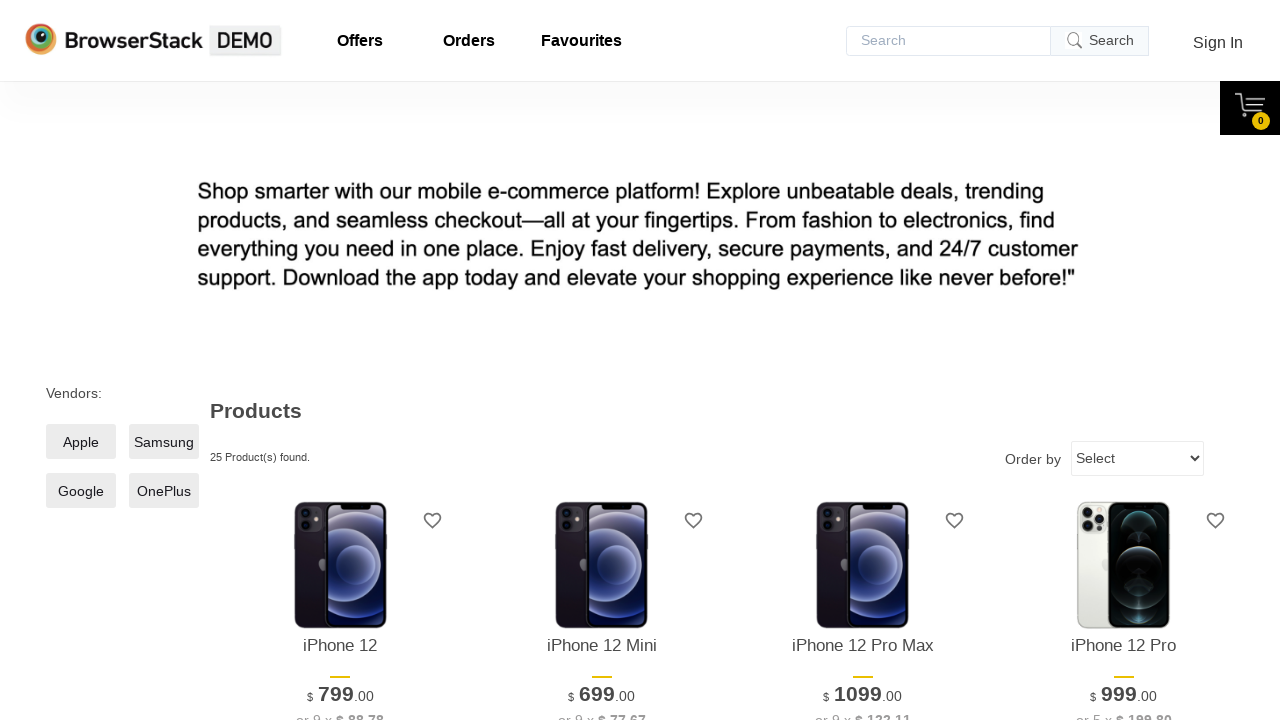

Page loaded with correct title 'StackDemo'
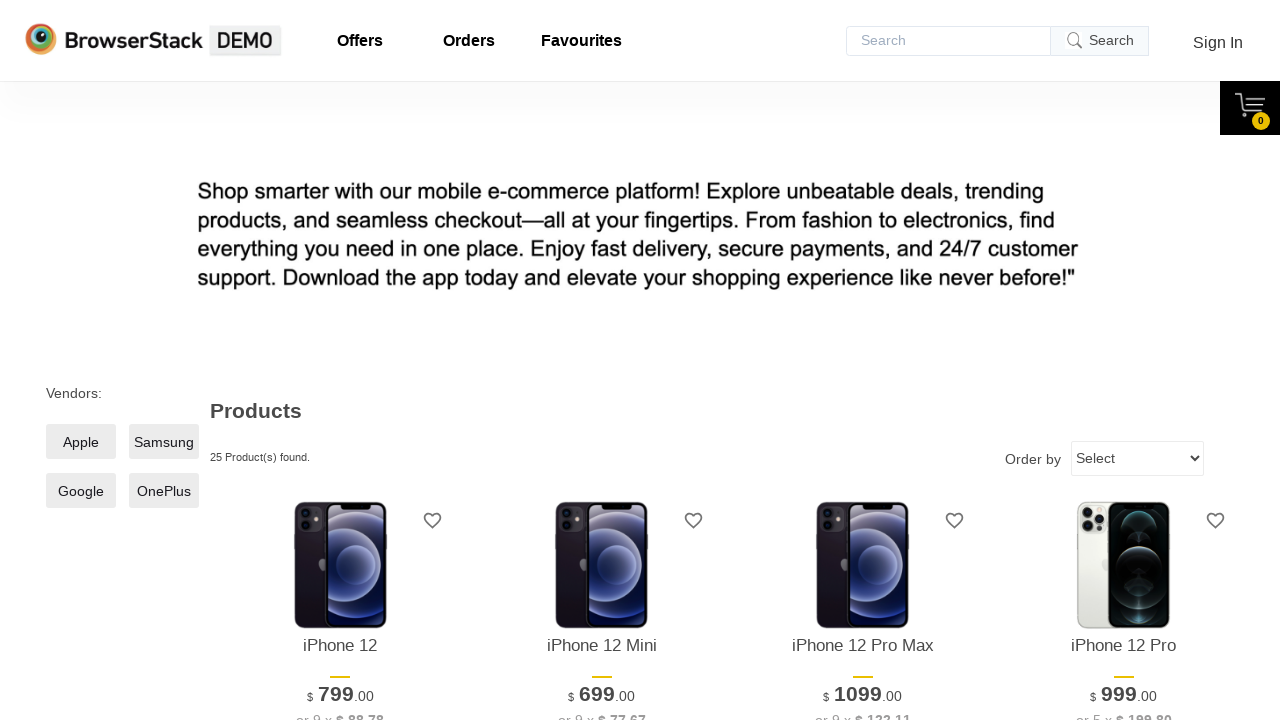

iPhone 12 product element became visible
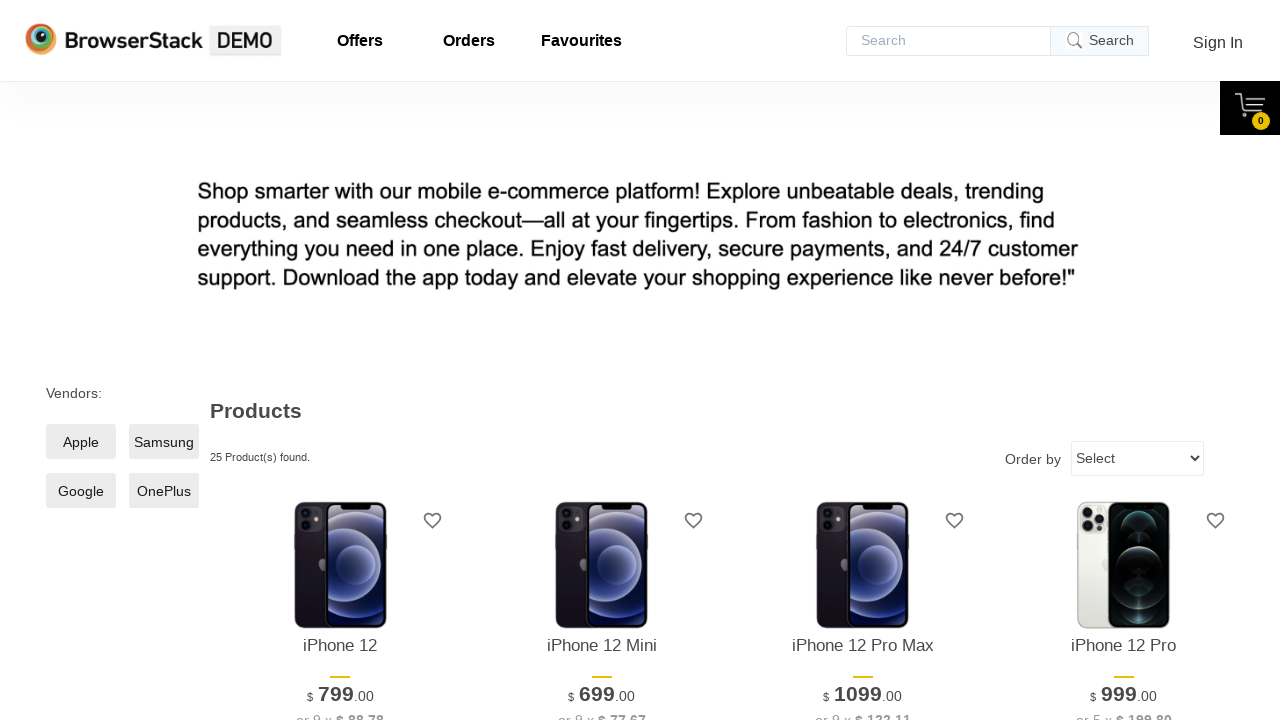

Retrieved product name from page: 'iPhone 12'
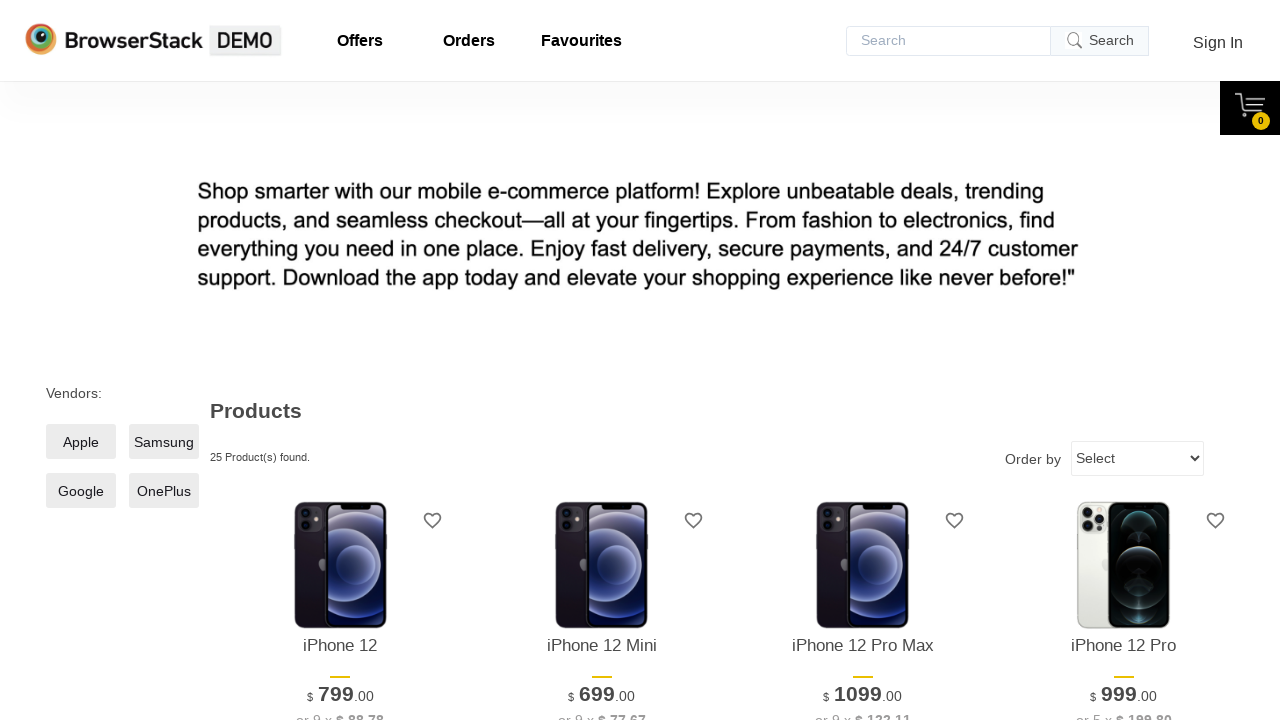

Clicked 'Add to cart' button for iPhone 12 product at (340, 361) on xpath=//*[@id="1"]/div[4]
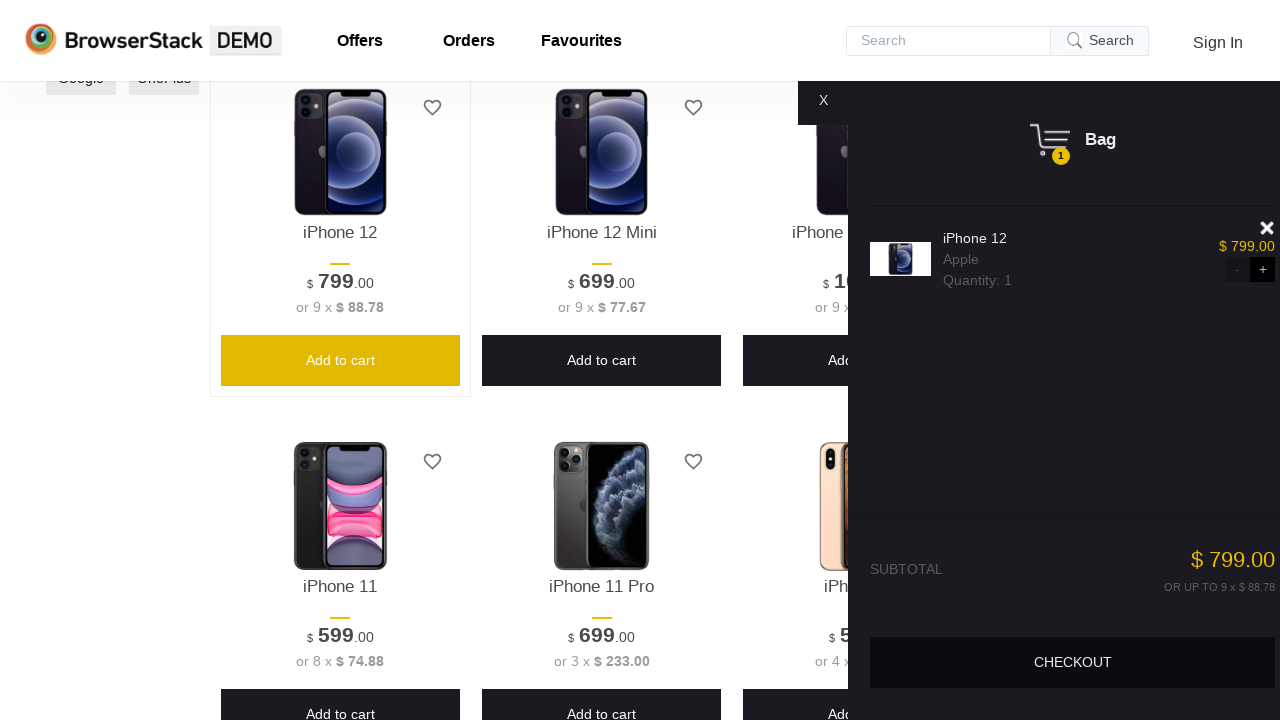

Shopping cart pane became visible
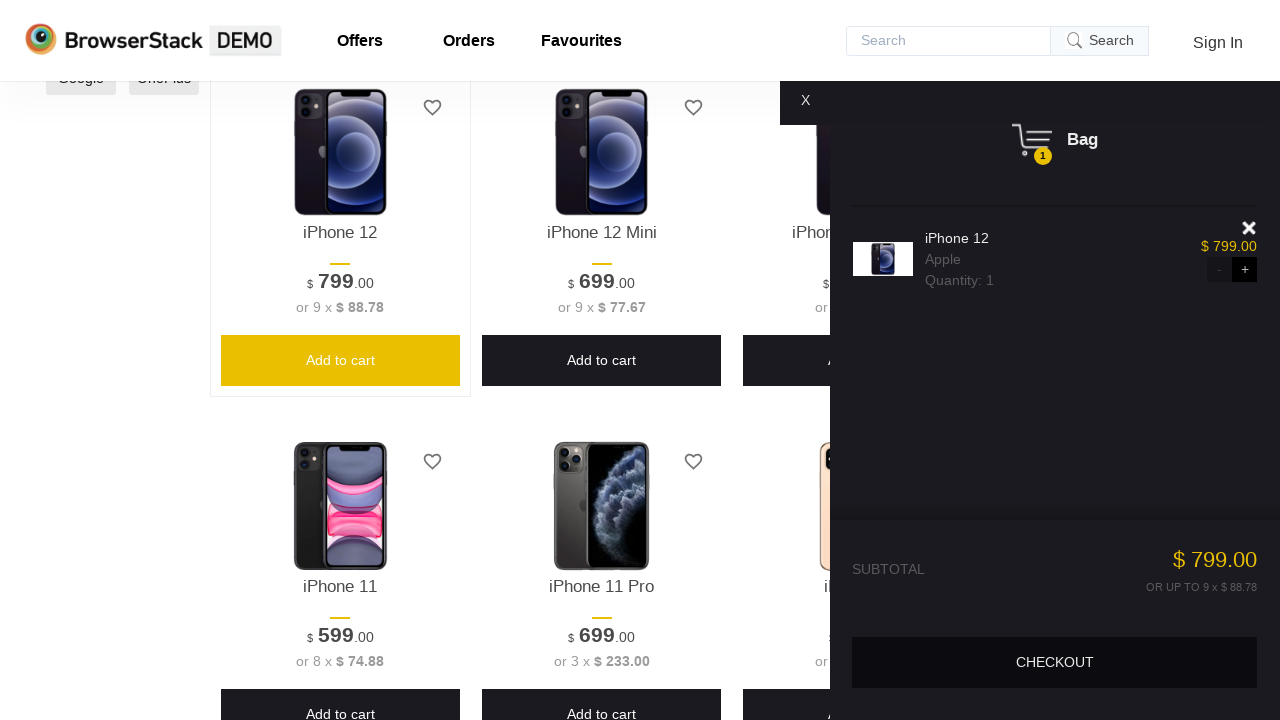

Product name element in cart became visible
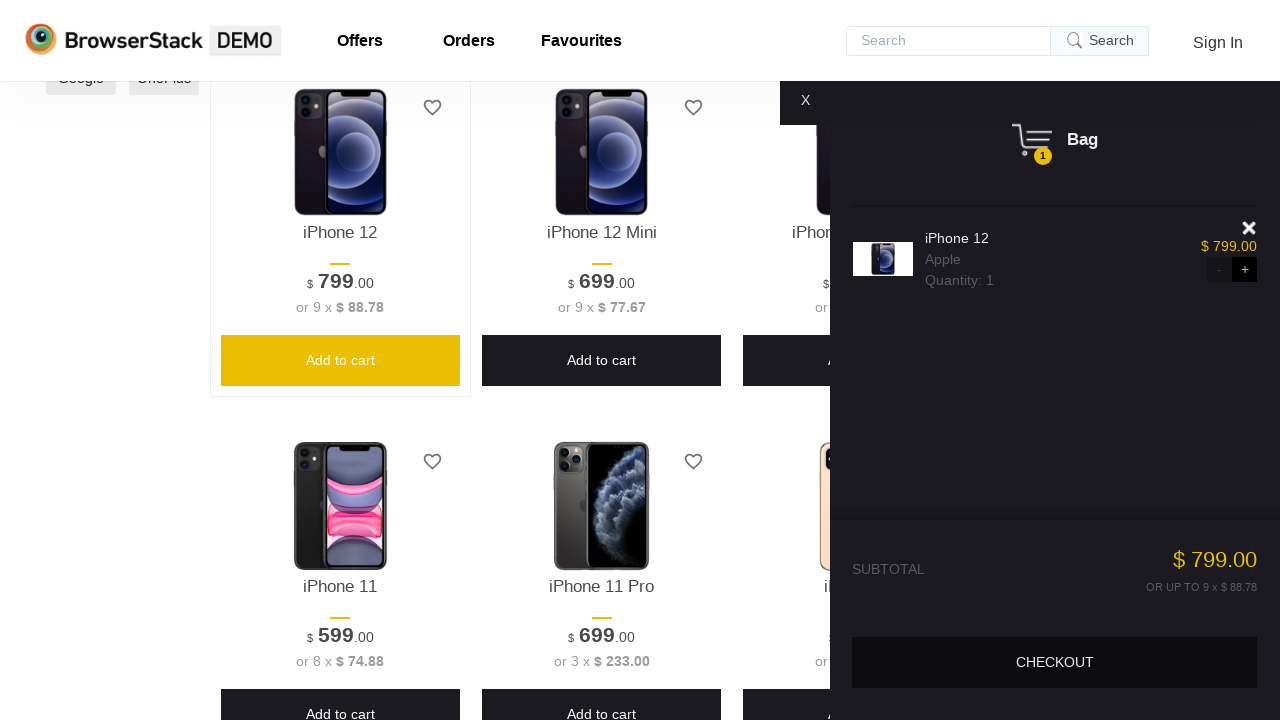

Retrieved product name from cart: 'iPhone 12'
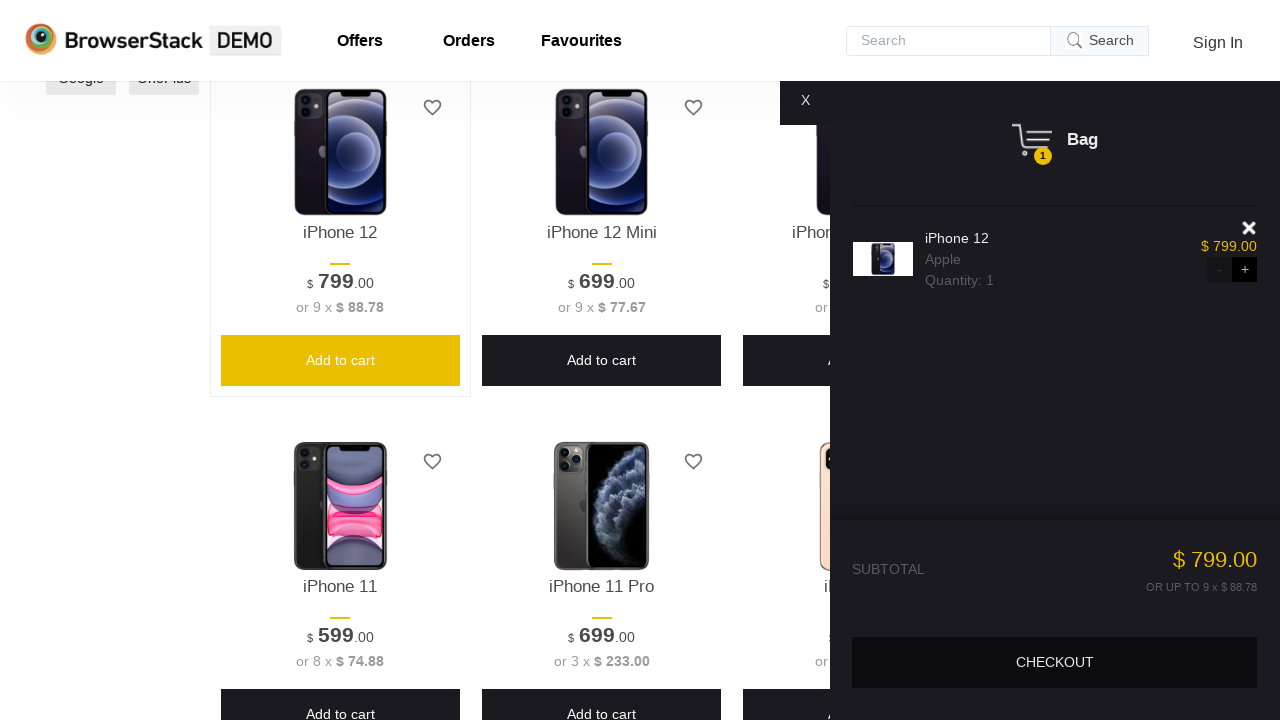

Assertion passed: Product in cart matches product on page
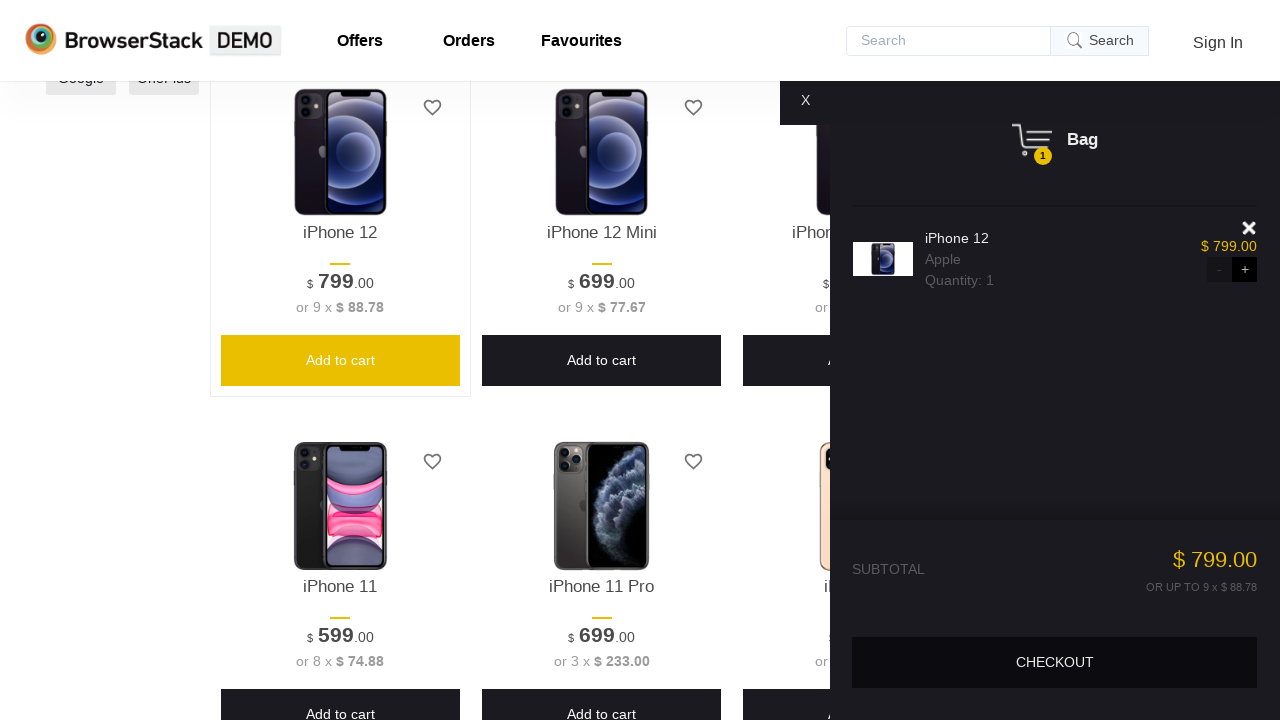

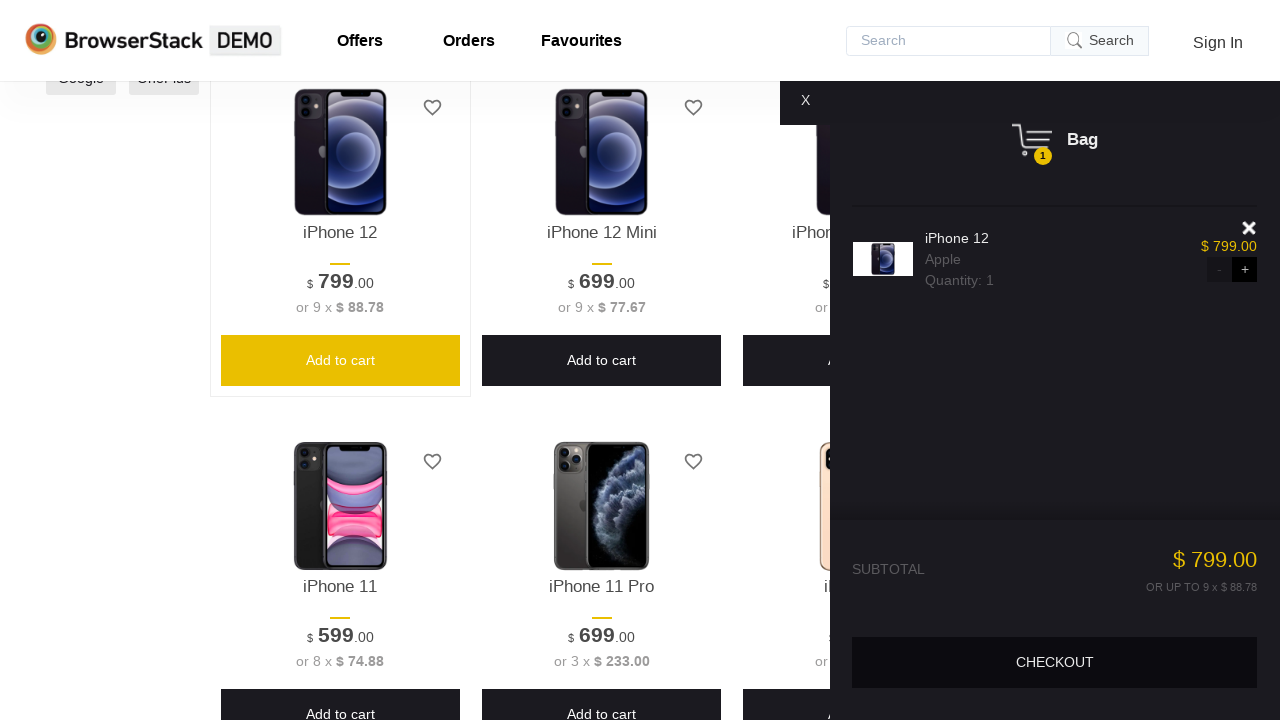